Tests the forgot password form by entering an email address into the email input field

Starting URL: https://the-internet.herokuapp.com/forgot_password

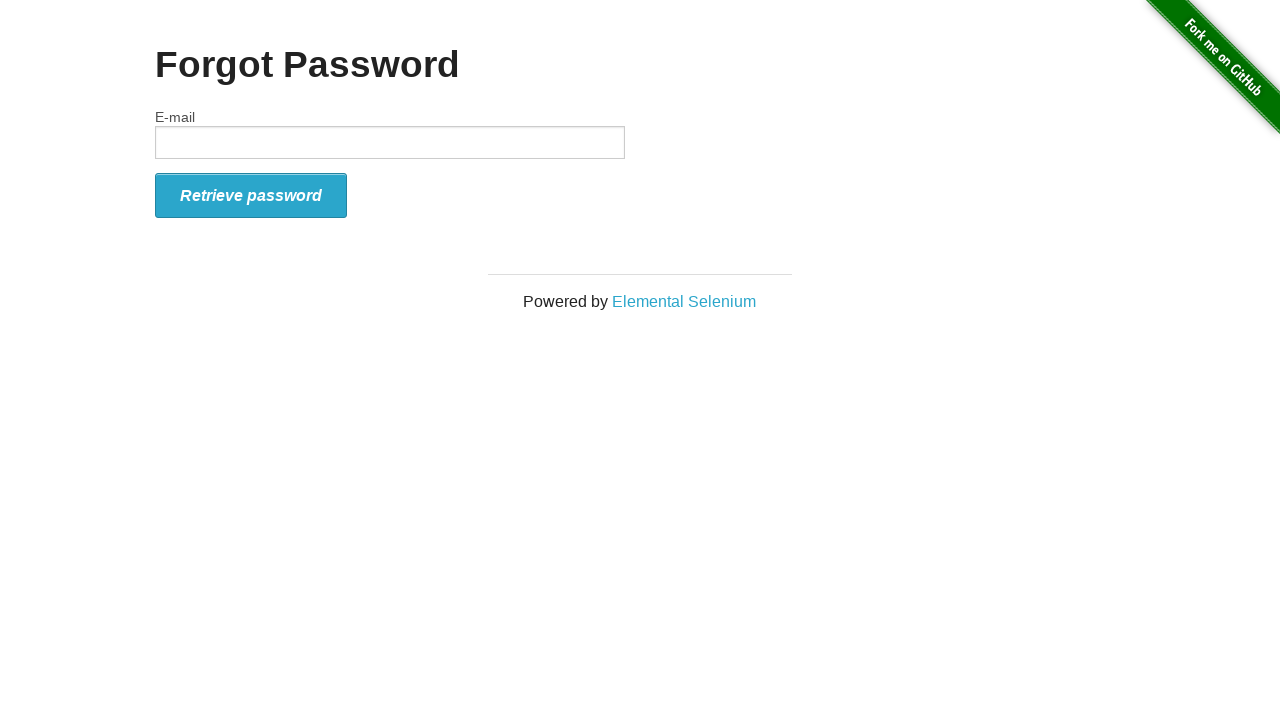

Typed email address 'user_test@example.com' into the email field on #email
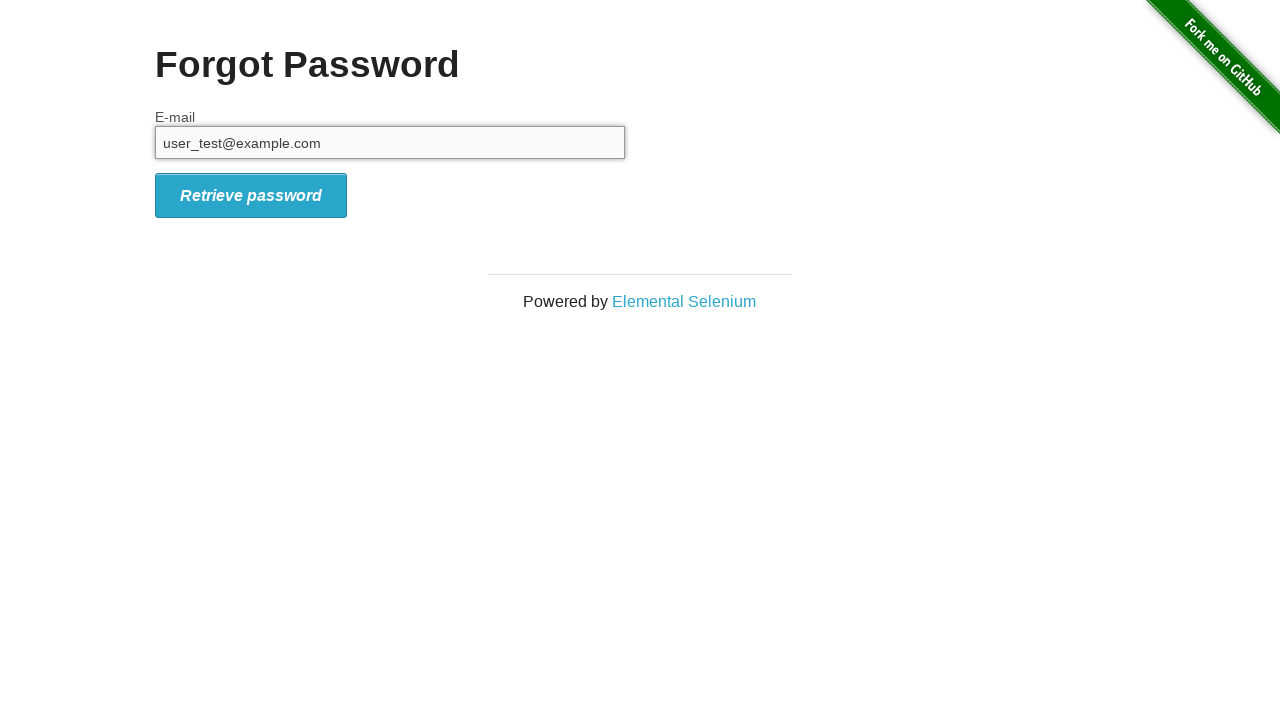

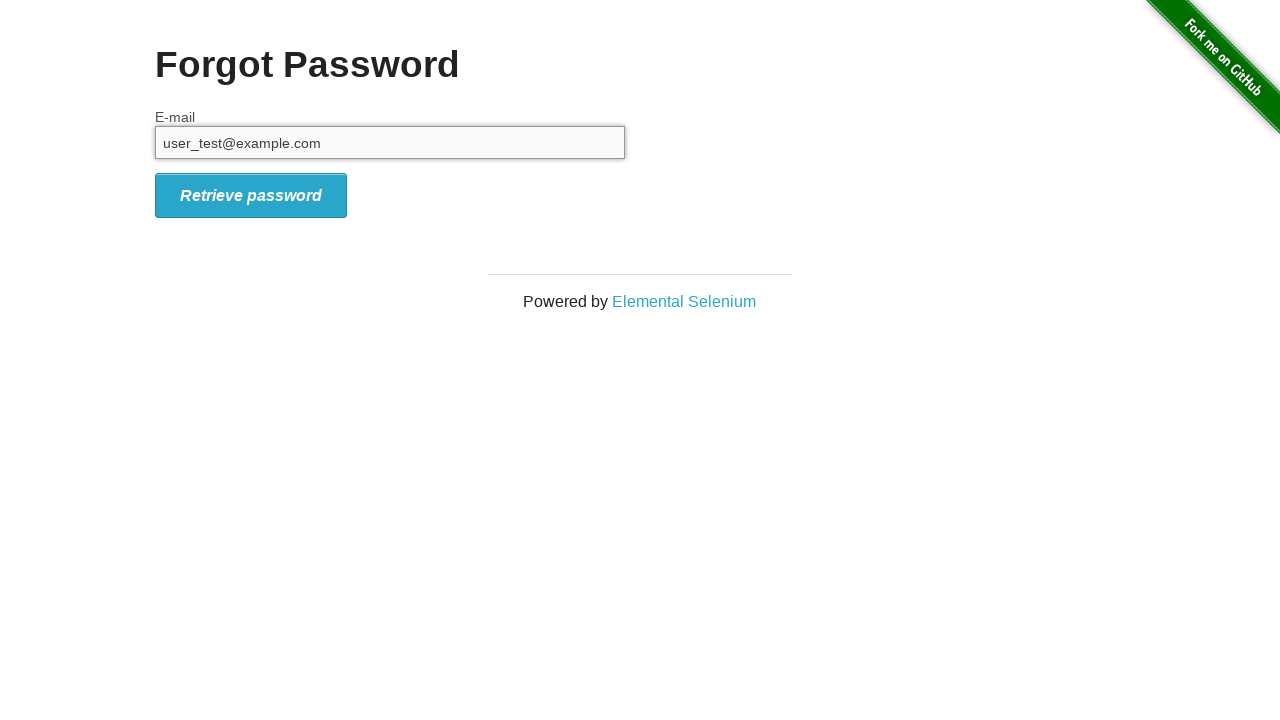